Tests search functionality with special characters to verify the page handles them and shows results

Starting URL: https://learn.microsoft.com/en-us/search/

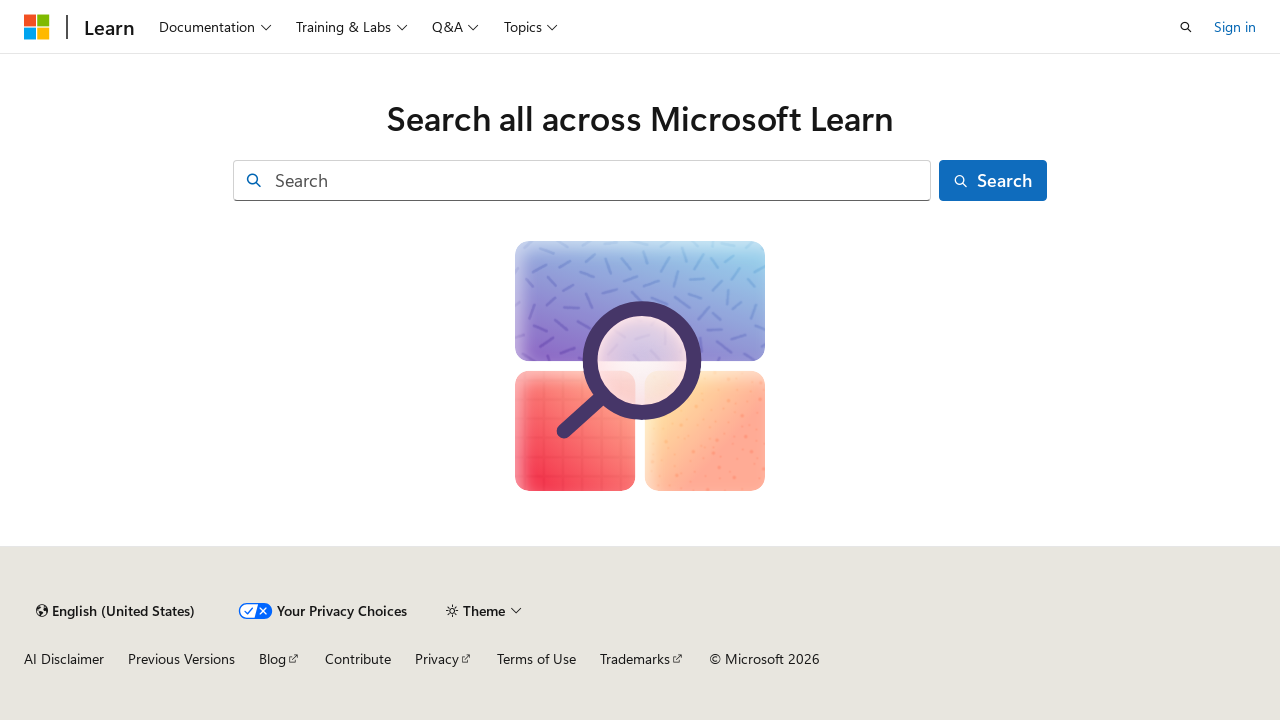

Filled search field with special characters '@#$%*&' on input[id="facet-search-input"]
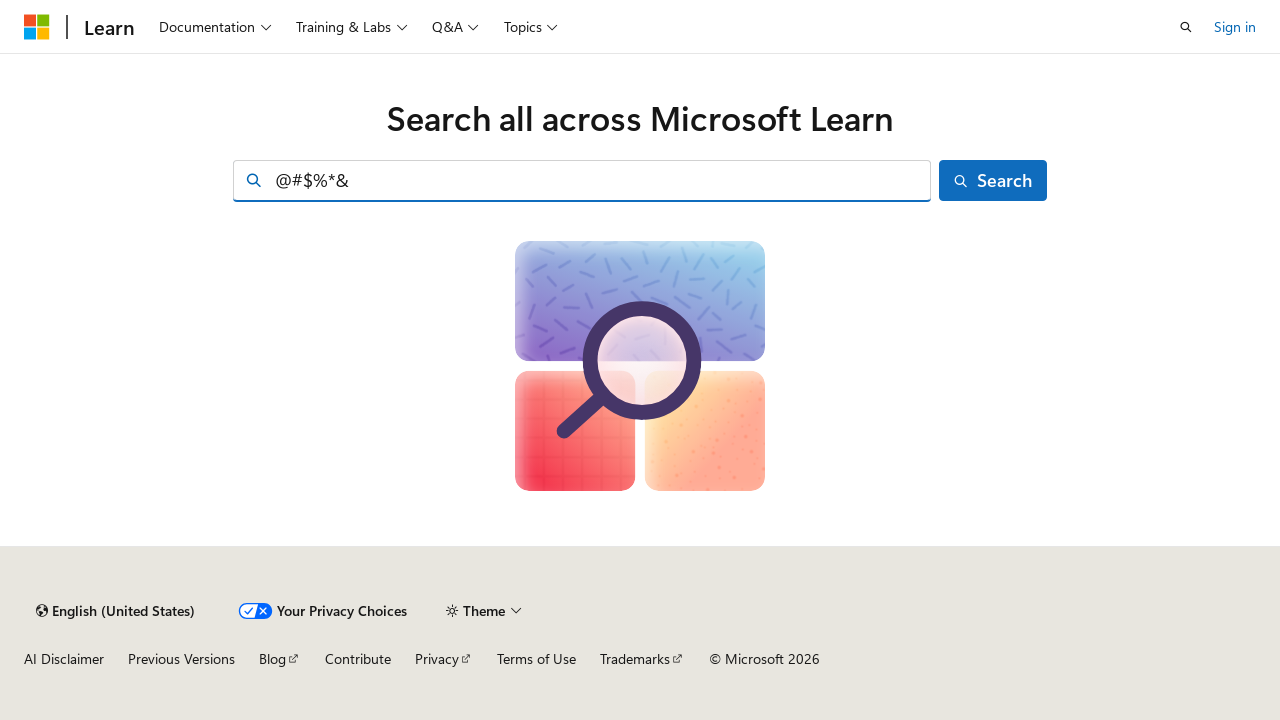

Pressed Enter to submit search with special characters on input[id="facet-search-input"]
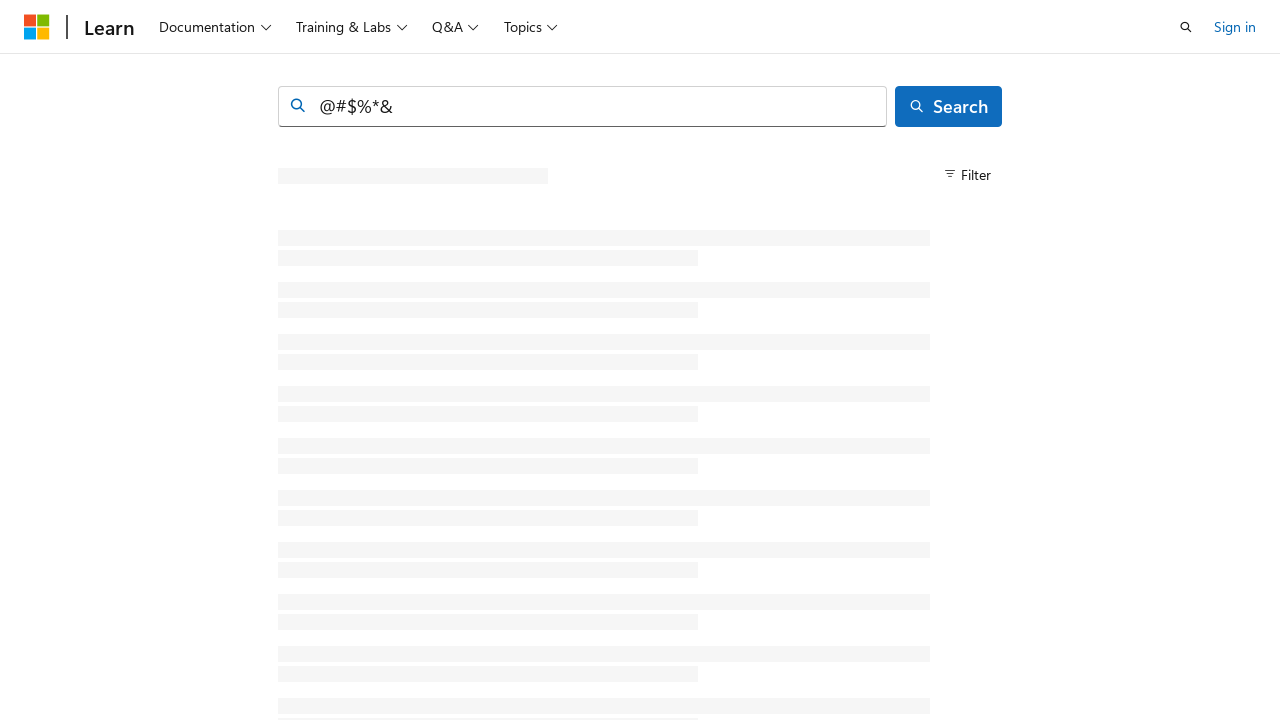

Search results loaded successfully
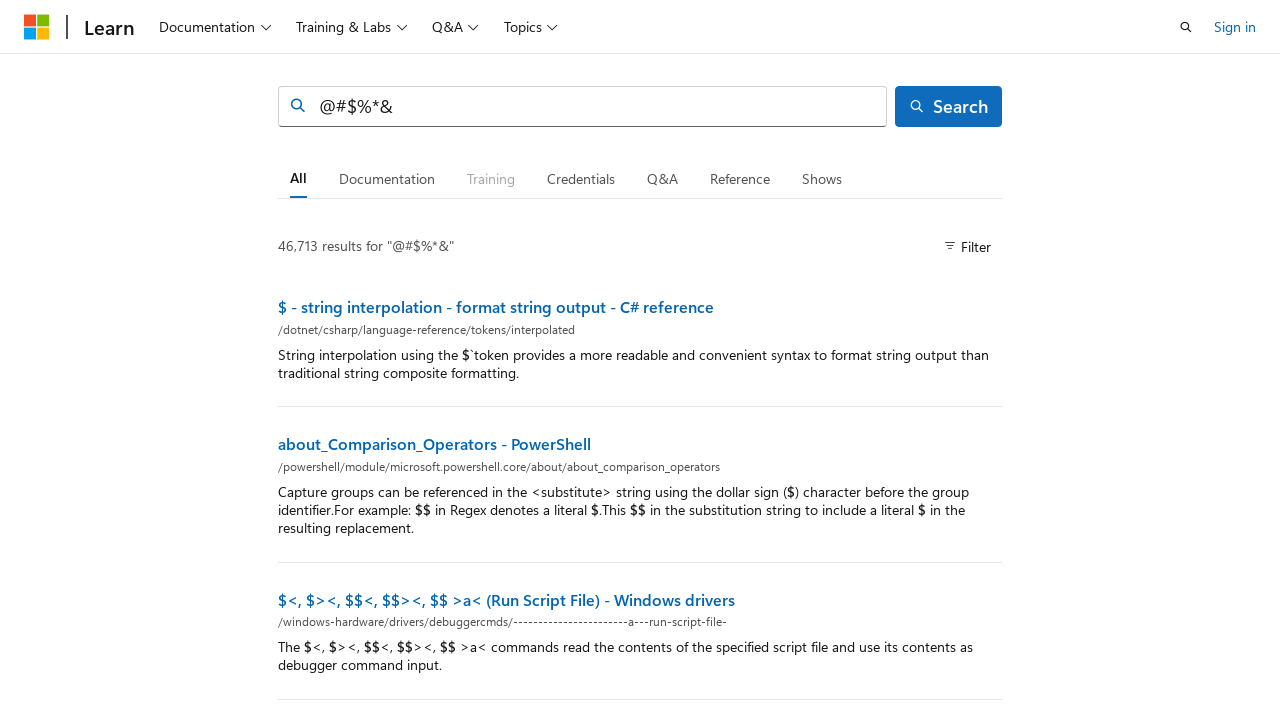

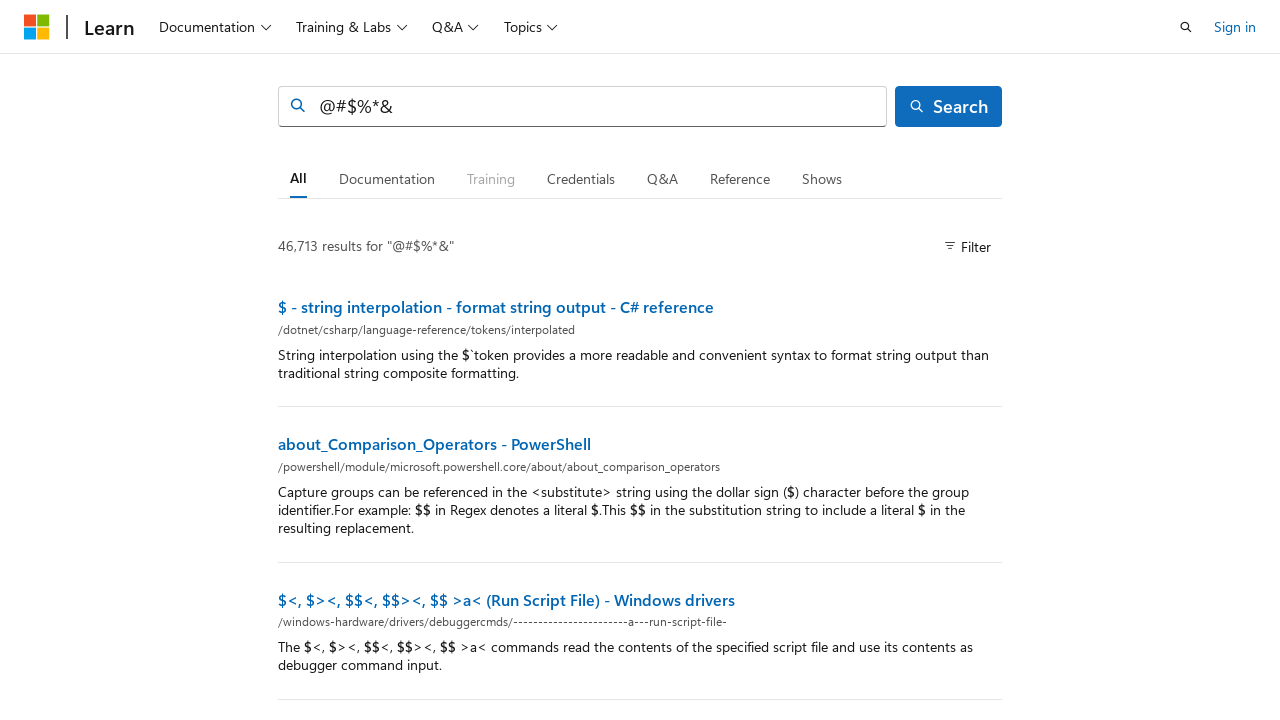